Tests multi-select dropdown functionality by selecting and deselecting various options using different methods

Starting URL: https://v1.training-support.net/selenium/selects

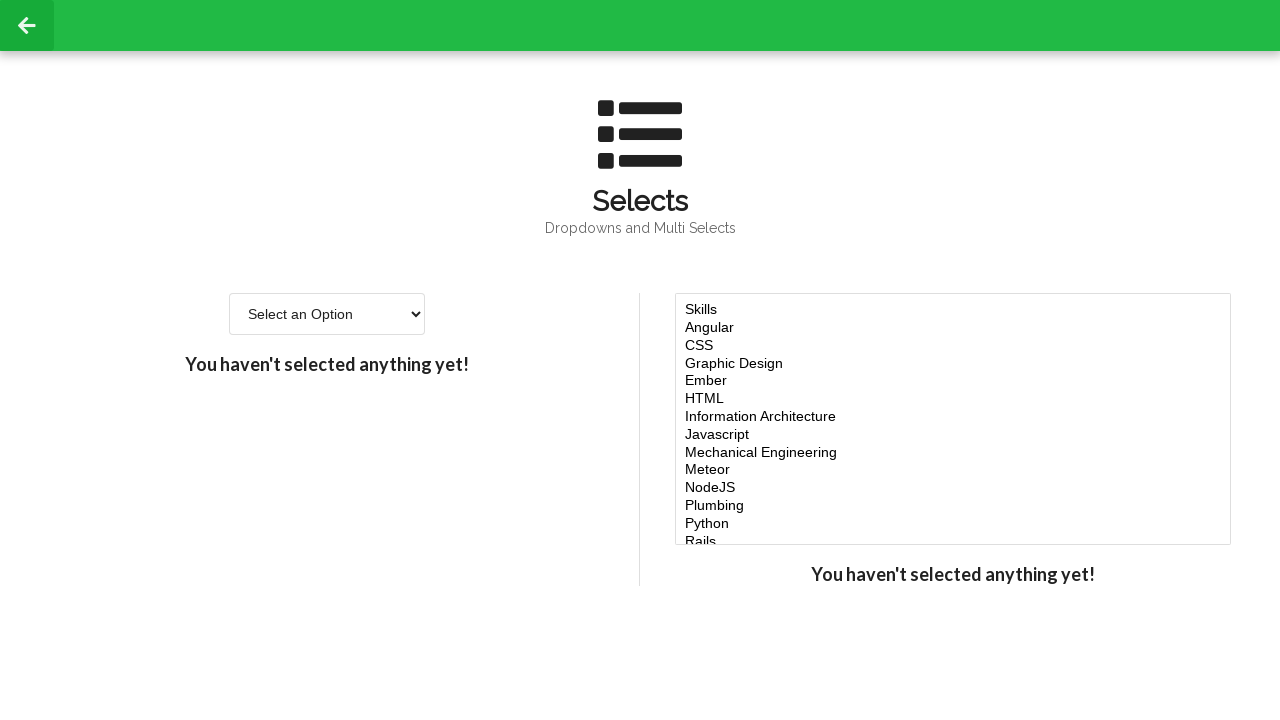

Located the multi-select dropdown element
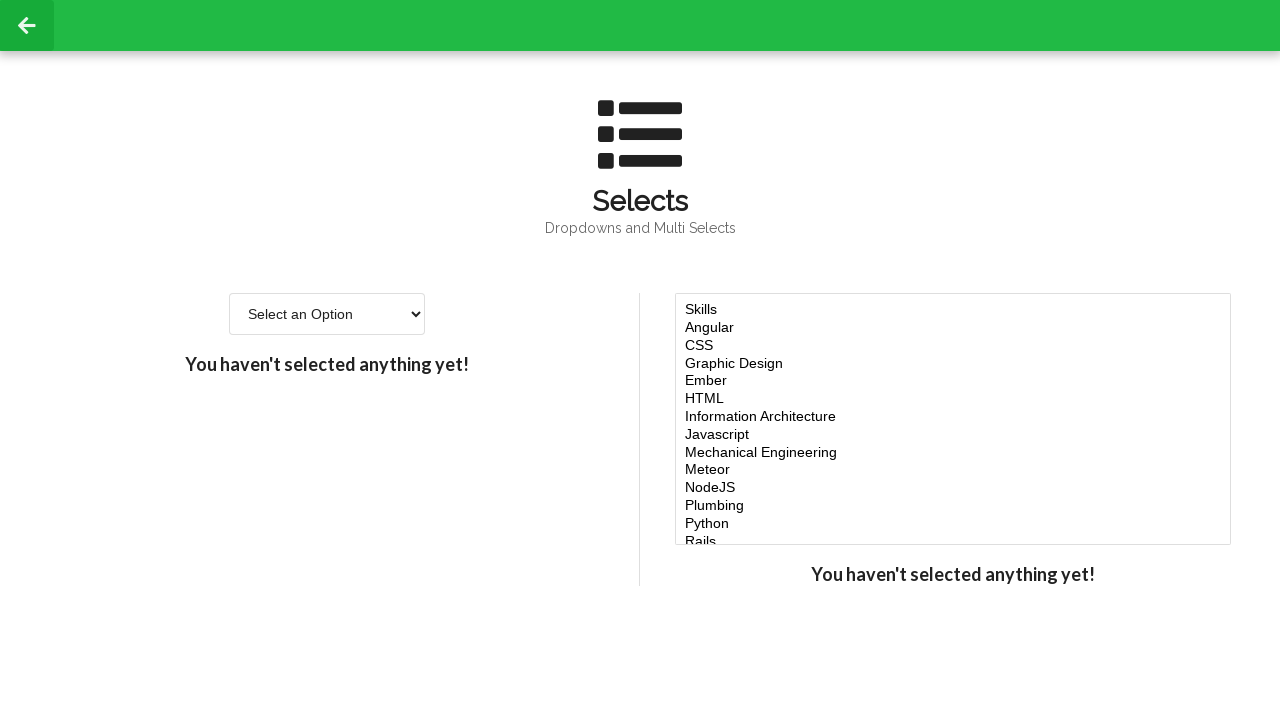

Selected 'Javascript' option by visible text on #multi-select
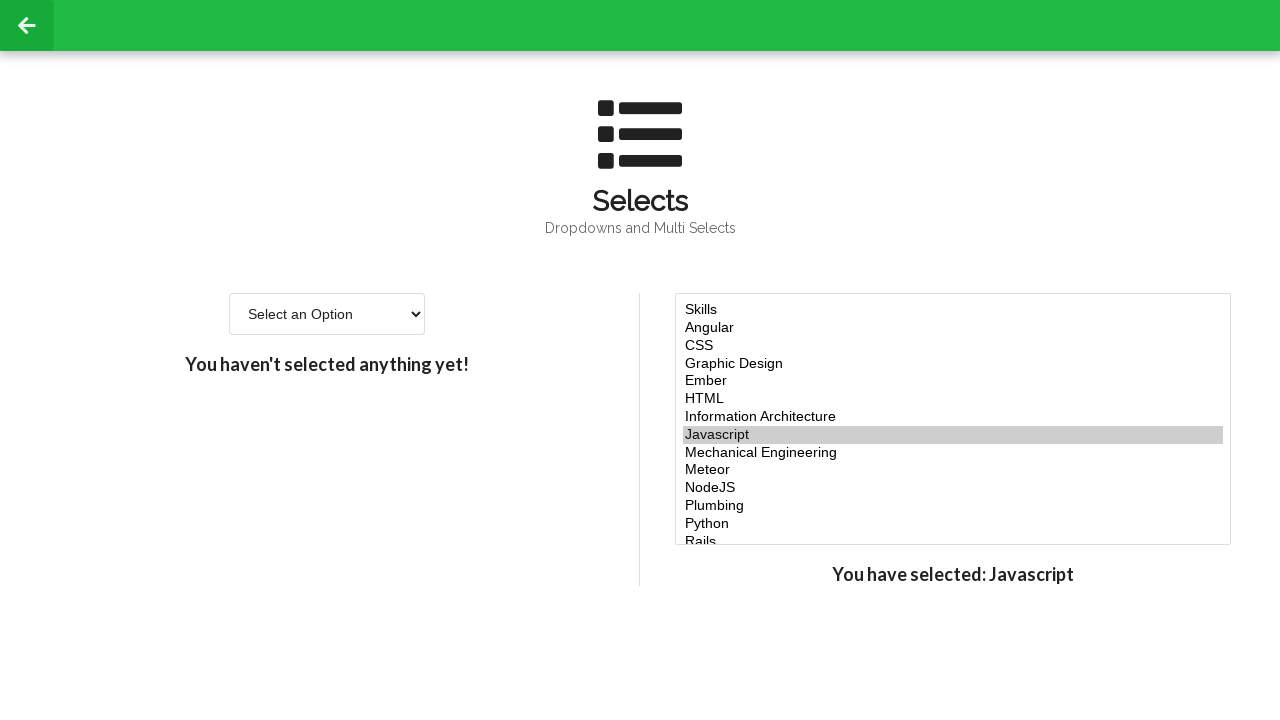

Retrieved all option elements from the dropdown
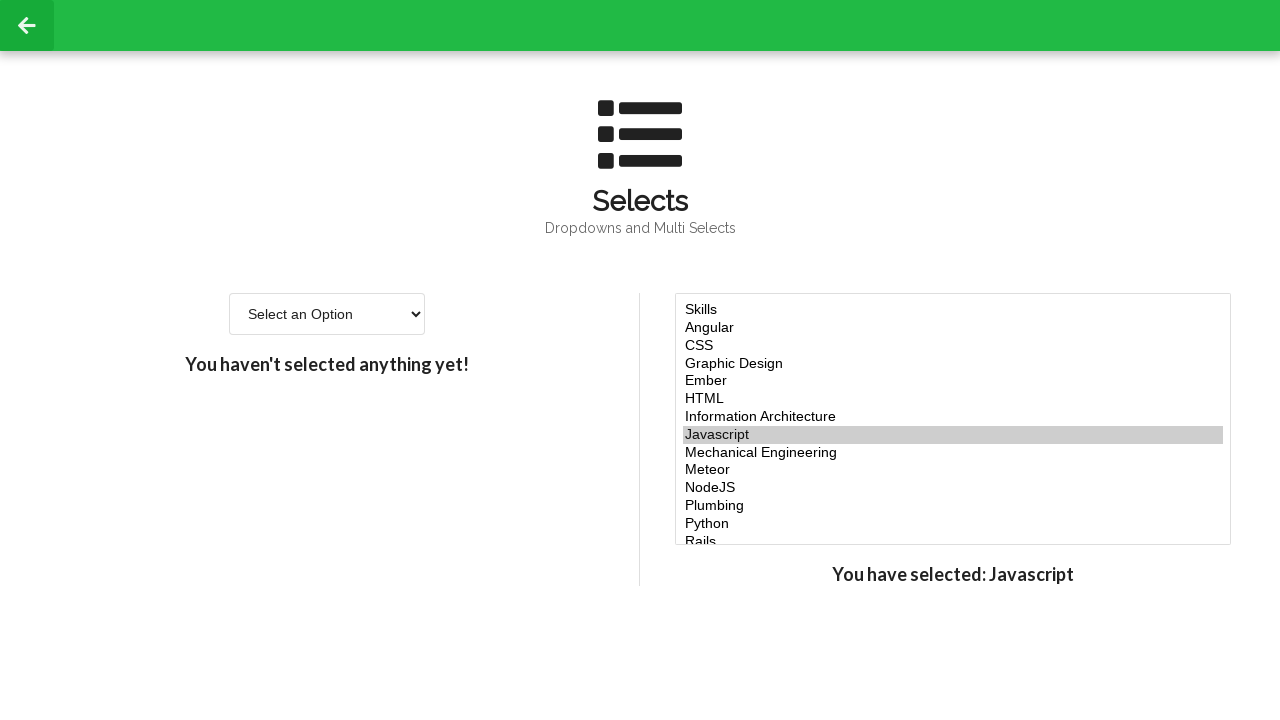

Selected options at indices 4, 5, and 6 by their values on #multi-select
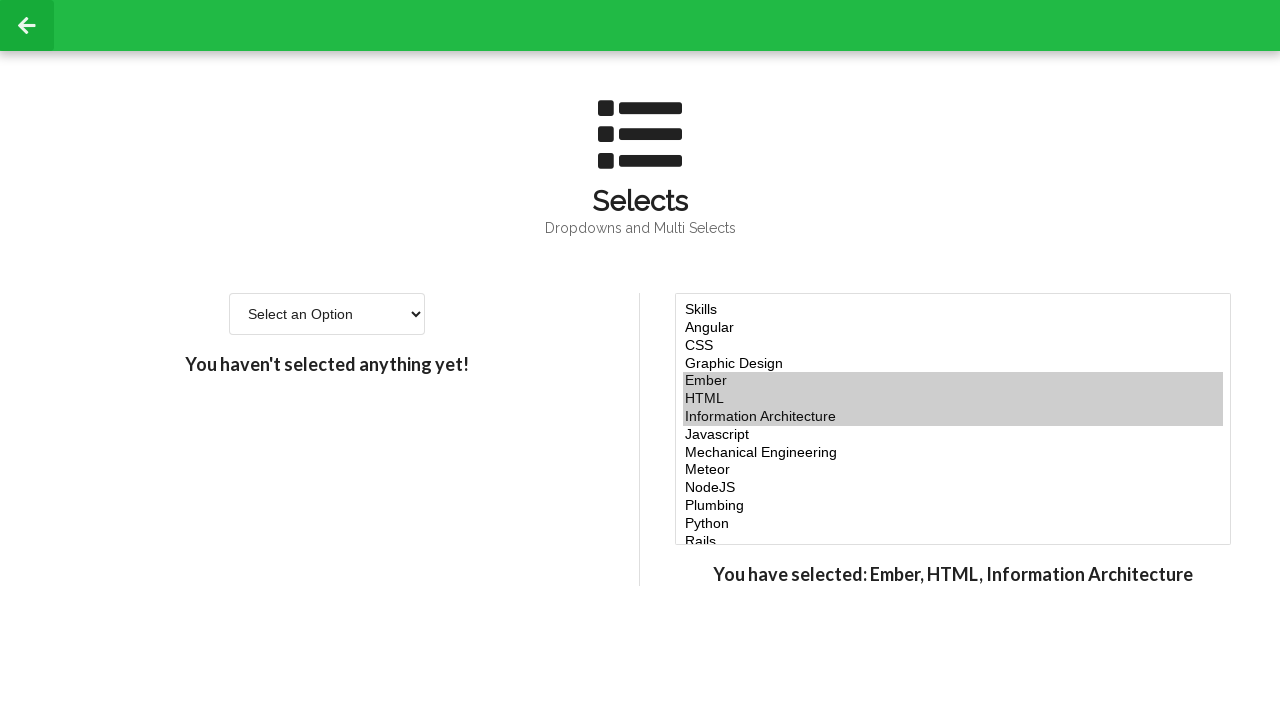

Selected 'Node.js' option by value attribute on #multi-select
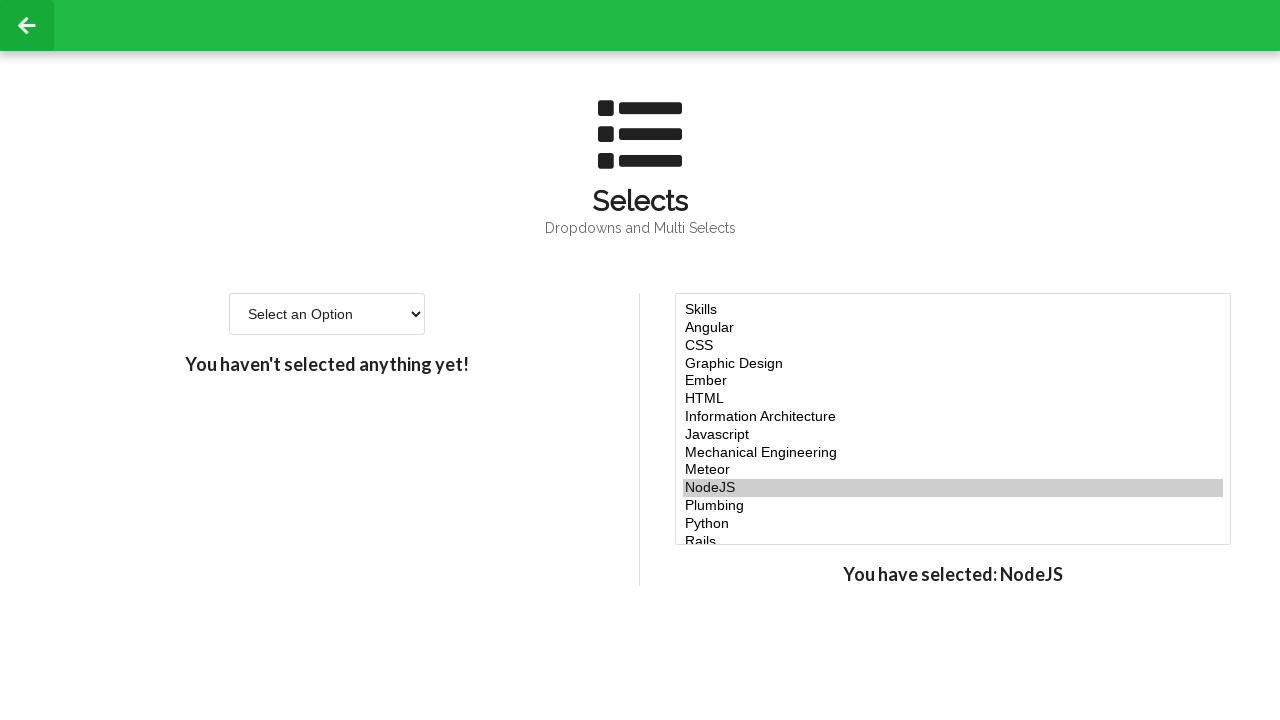

Retrieved all currently selected option values
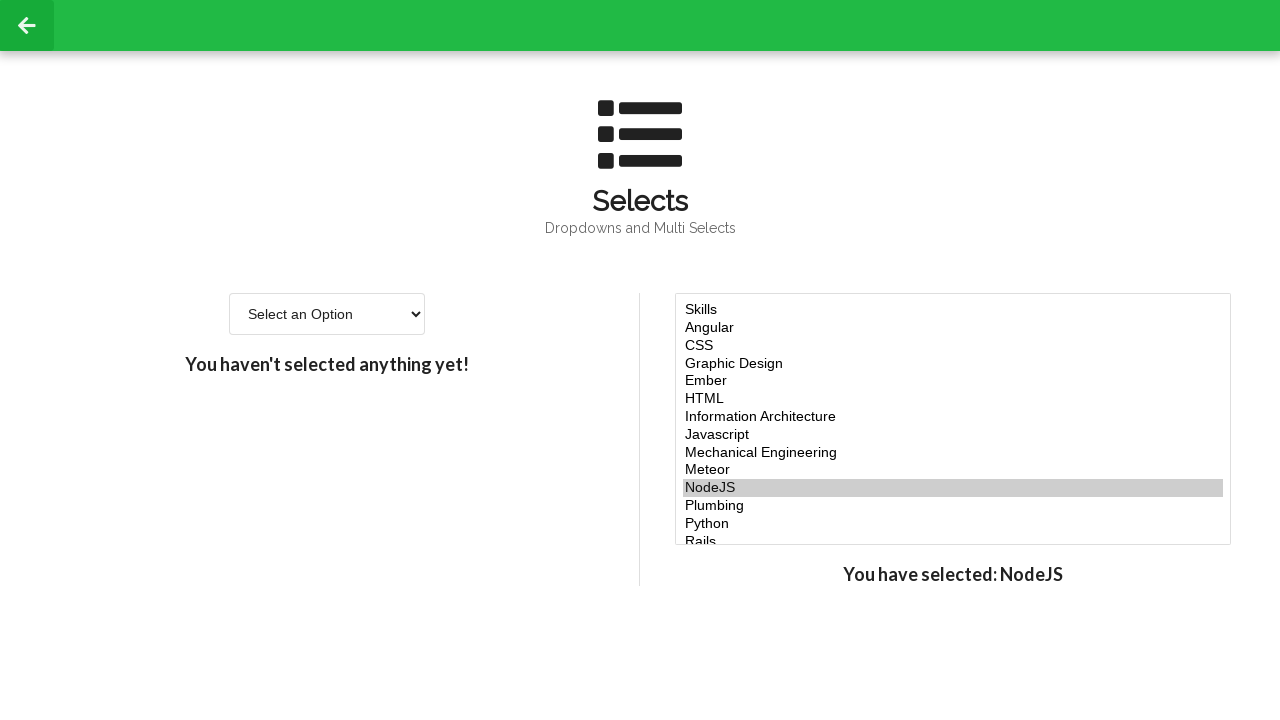

Got the value of the option at index 5 to be deselected
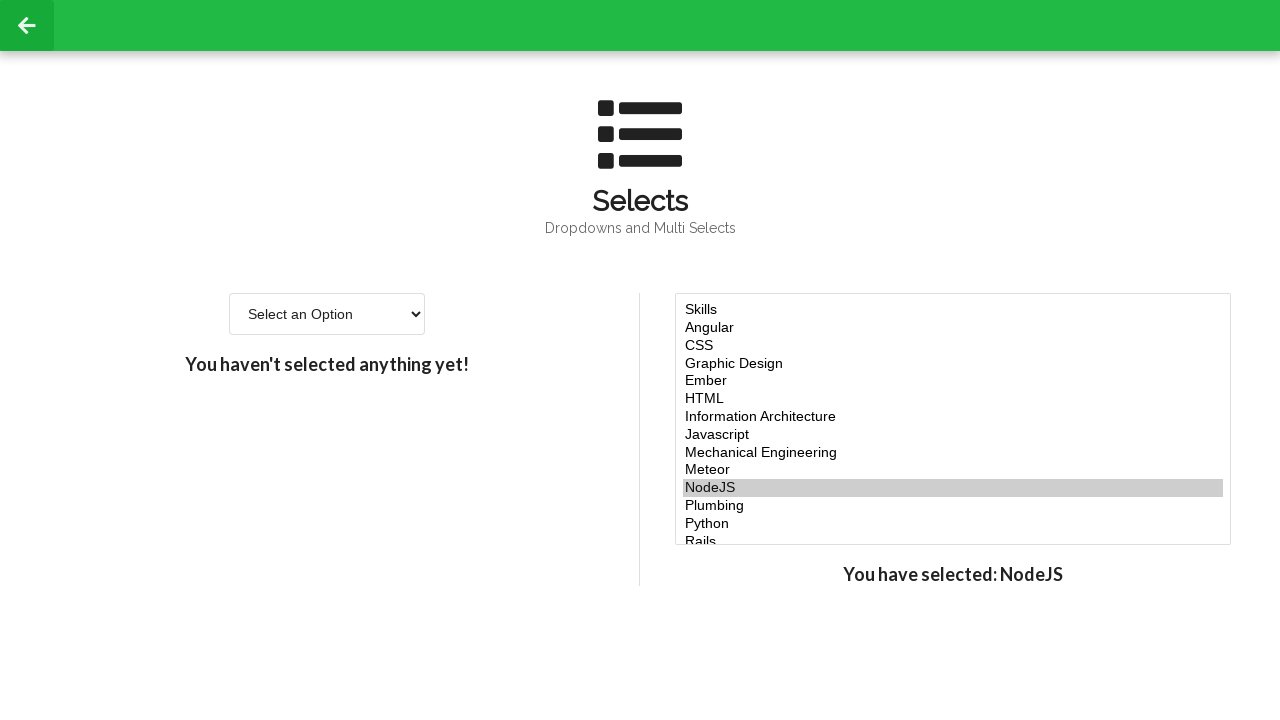

Filtered out the option at index 5 from the selected values
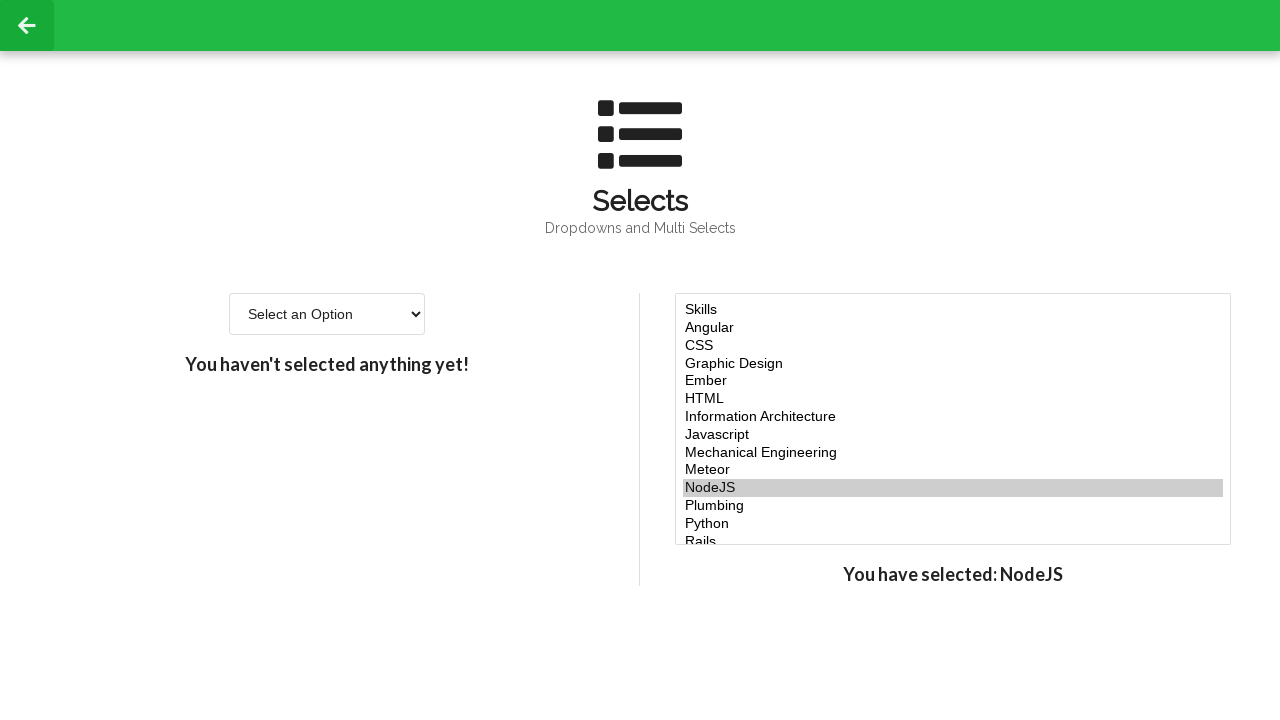

Deselected the option at index 5 by updating the selection on #multi-select
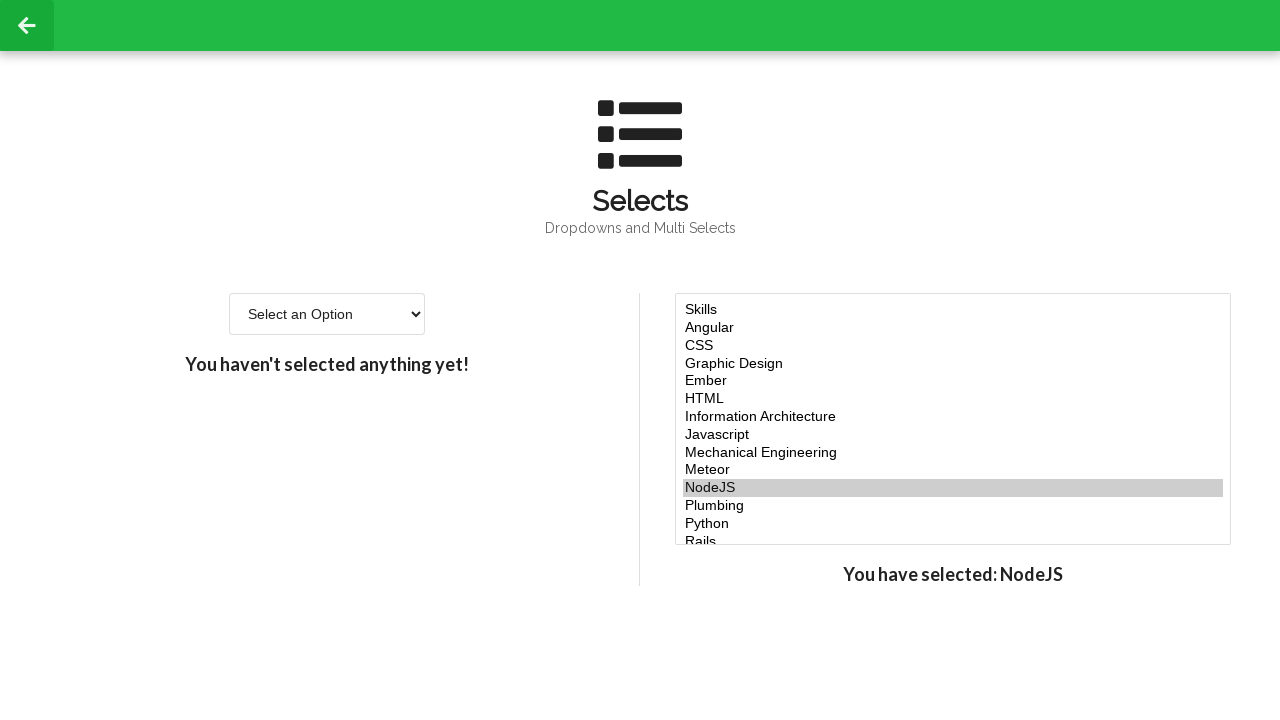

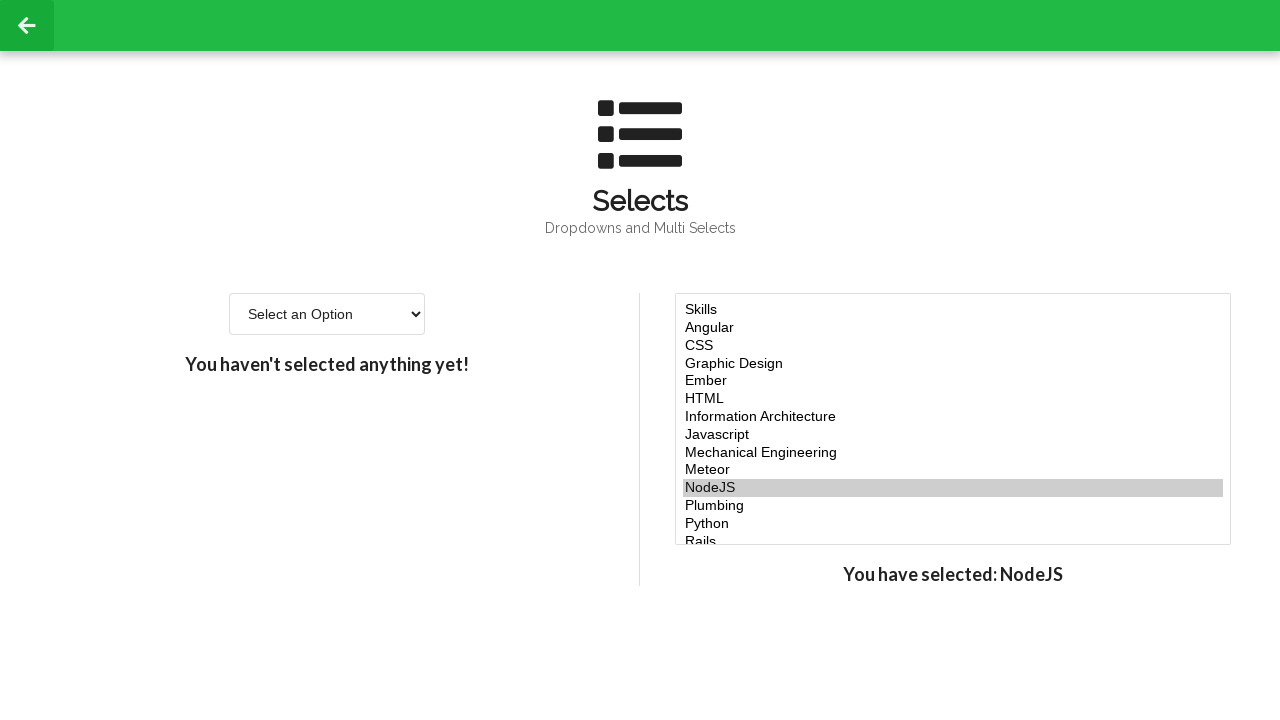